Verifies multiple checkboxes on a USDA query page by clicking each checkbox and confirming they are selected

Starting URL: https://apps.fas.usda.gov/esrquery/esrq.aspx

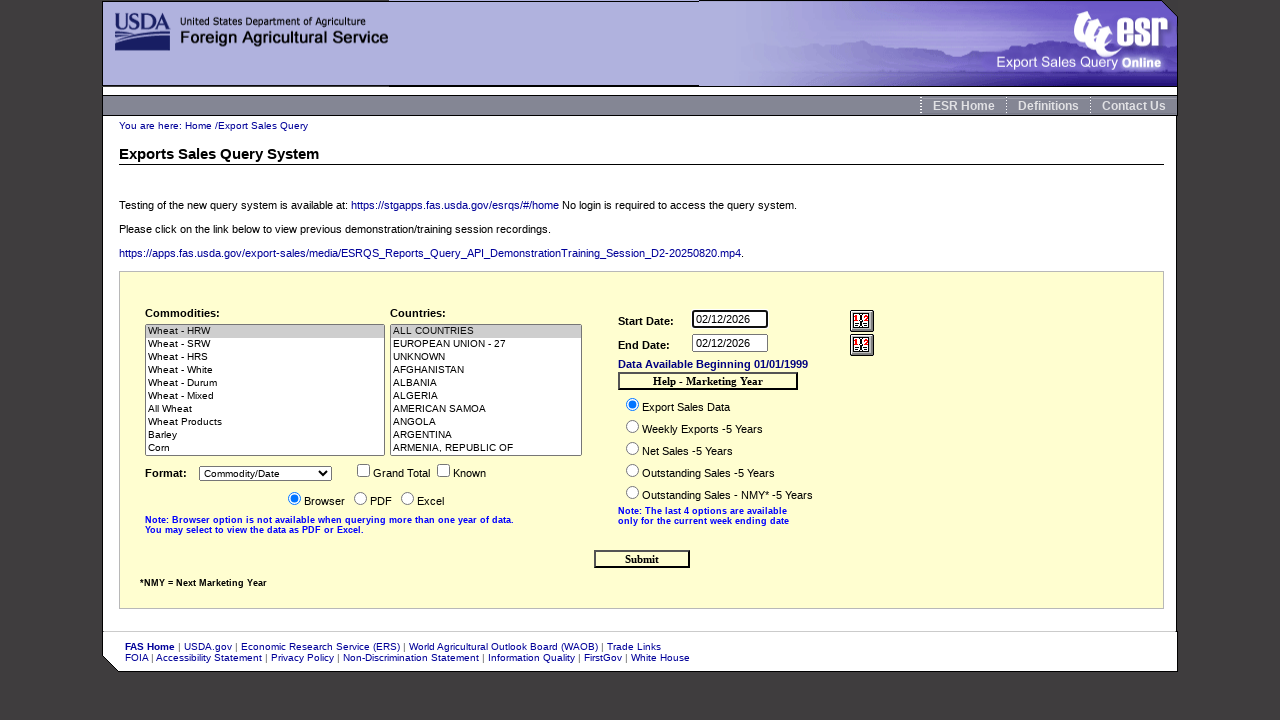

Located all checkboxes on the USDA query page
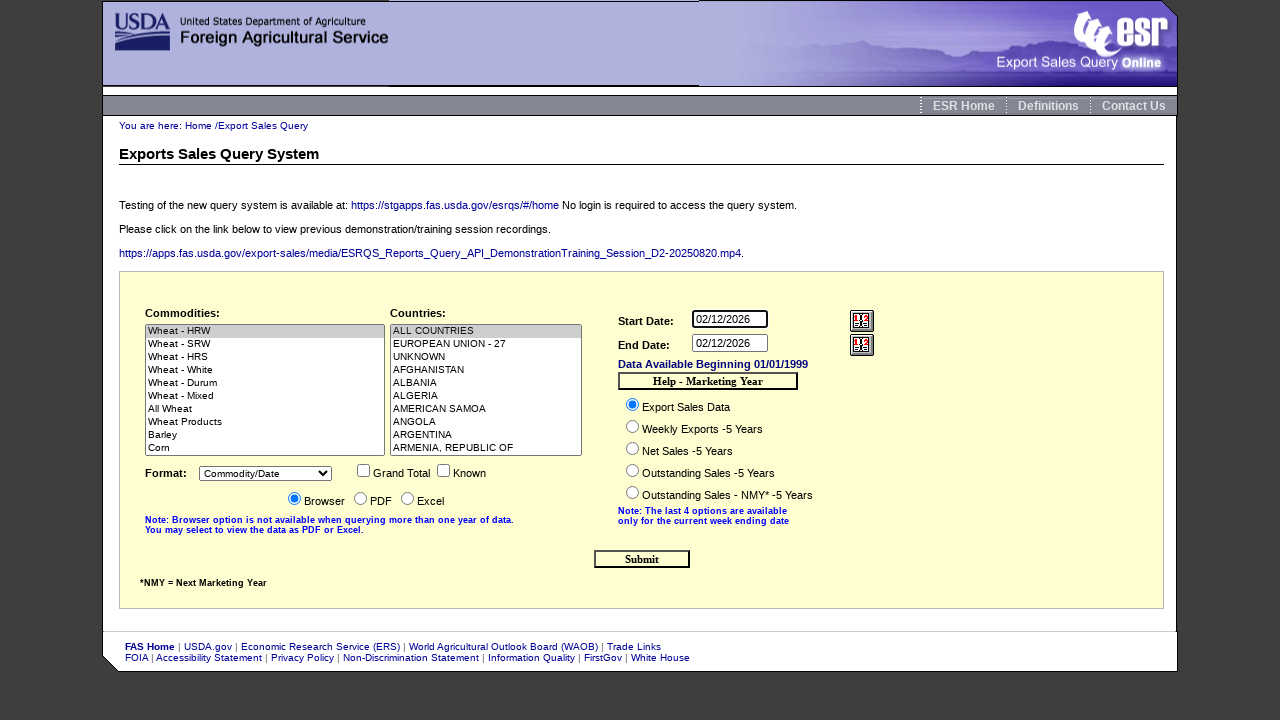

Clicked a checkbox at (363, 470) on input[type='checkbox'] >> nth=0
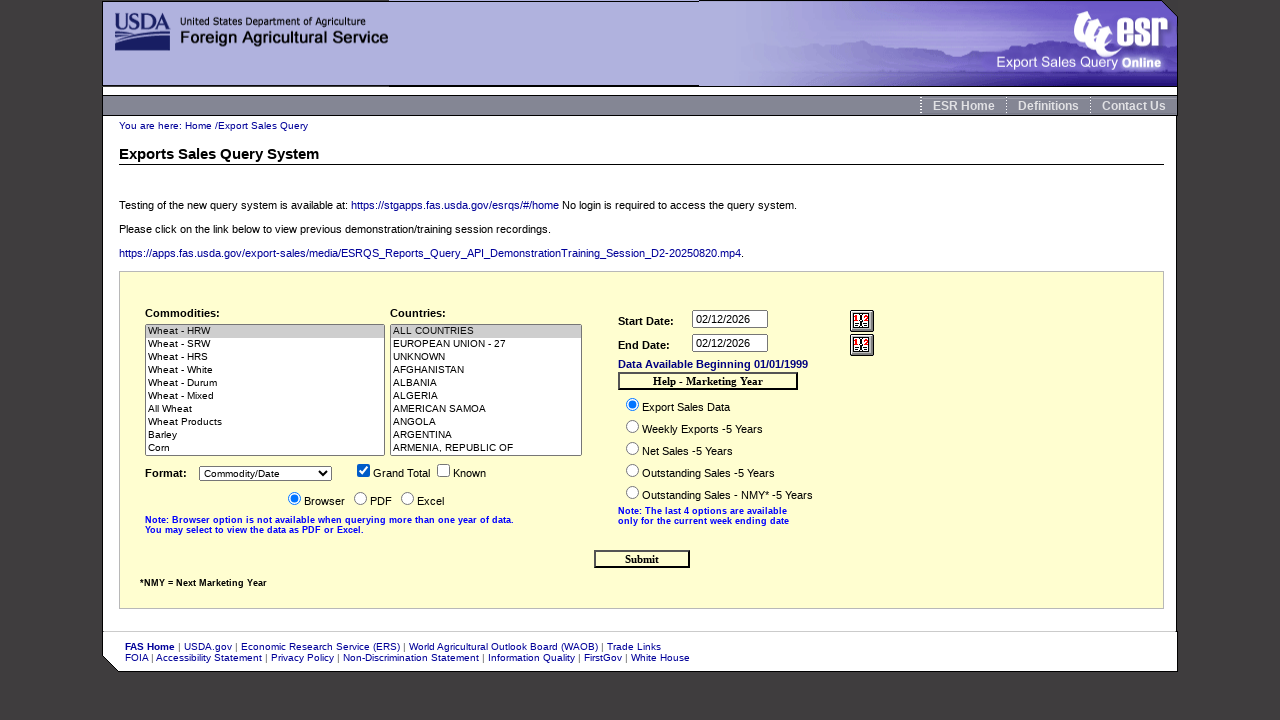

Verified checkbox is selected
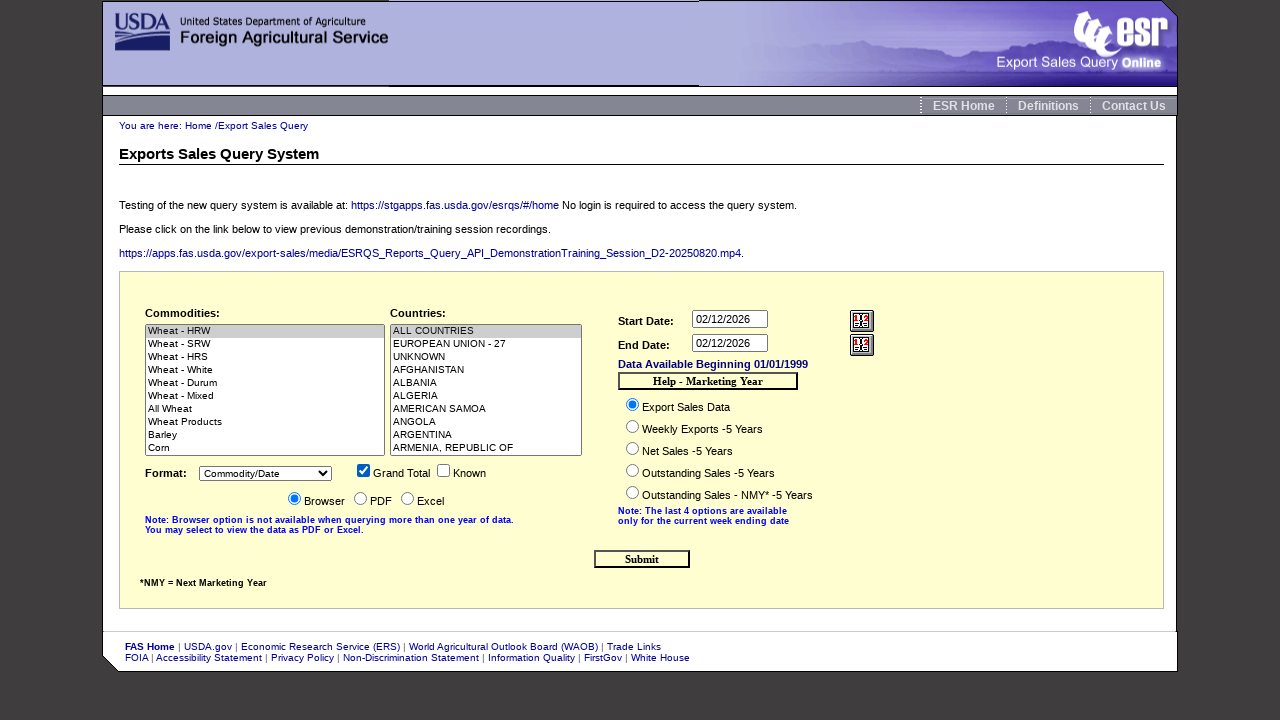

Clicked a checkbox at (443, 470) on input[type='checkbox'] >> nth=1
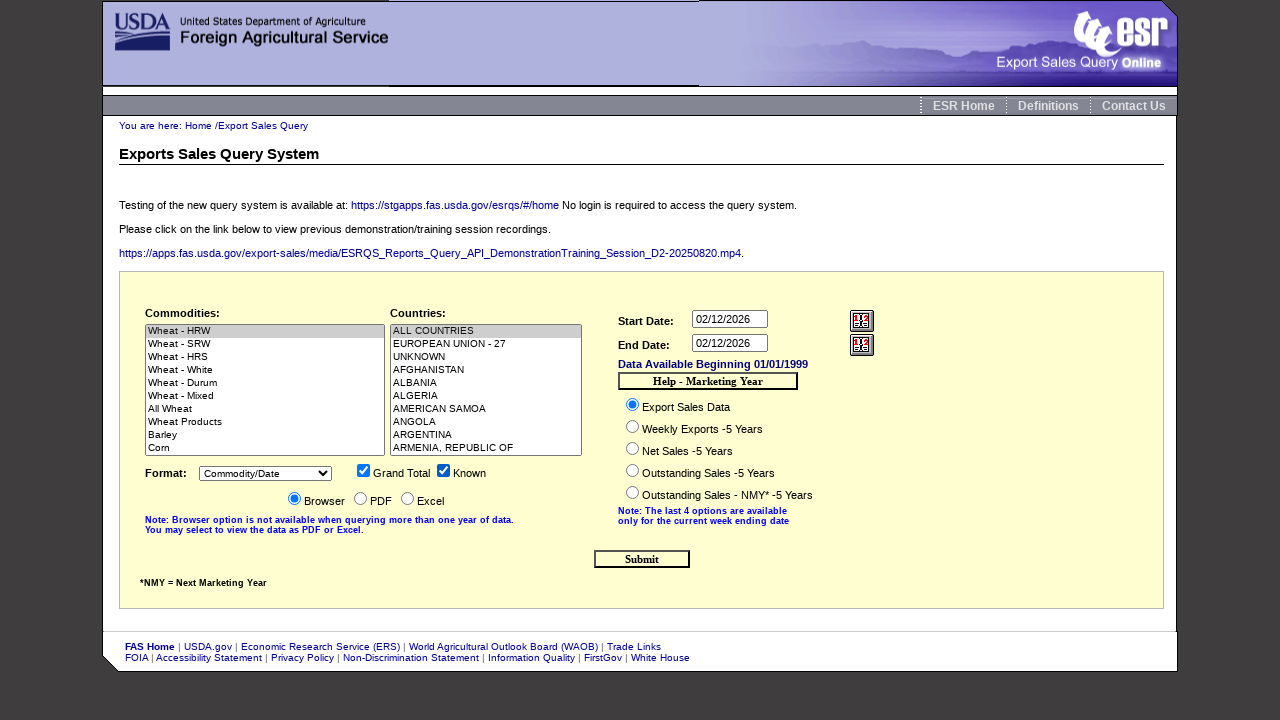

Verified checkbox is selected
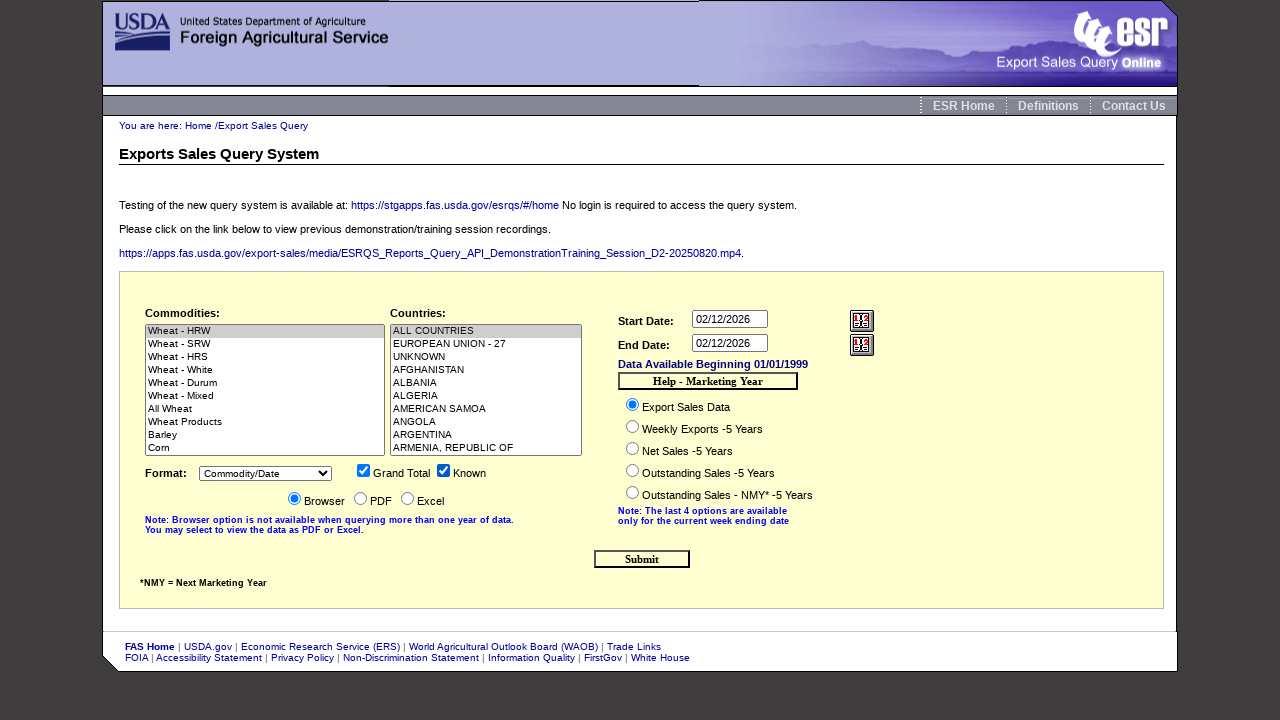

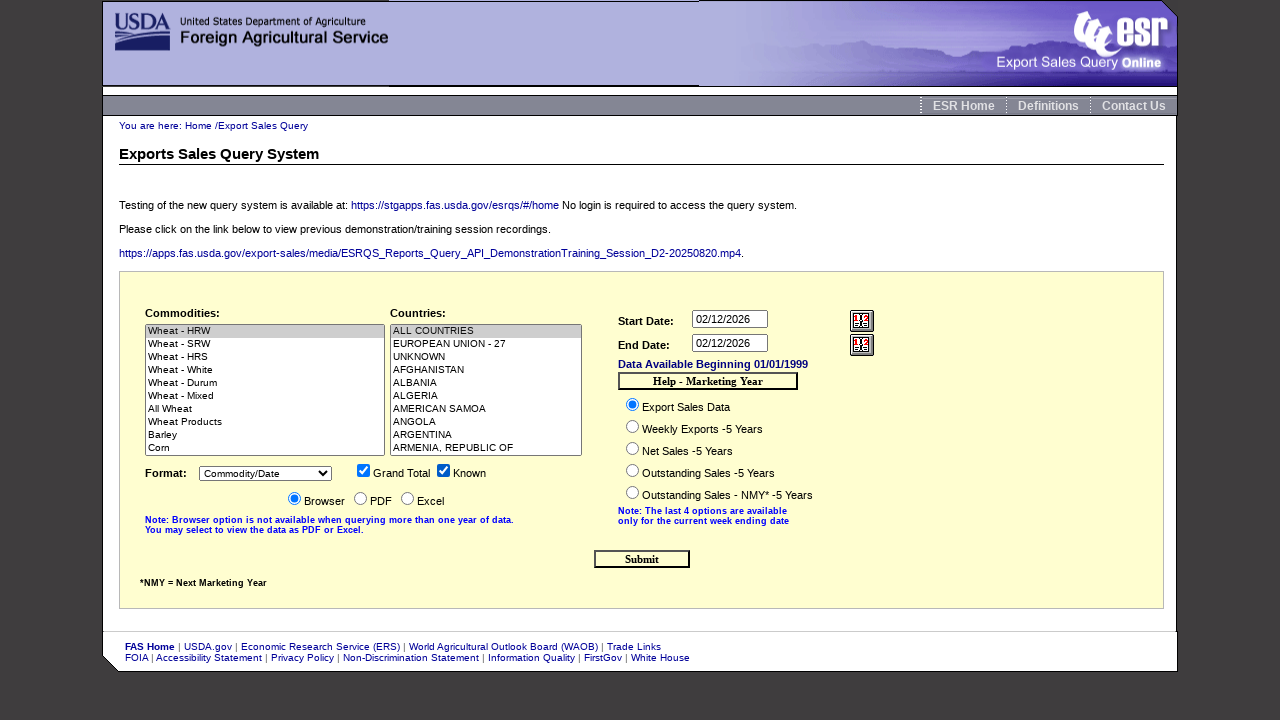